Tests a web form by entering text into a text box and clicking the submit button on Selenium's demo web form page.

Starting URL: https://www.selenium.dev/selenium/web/web-form.html

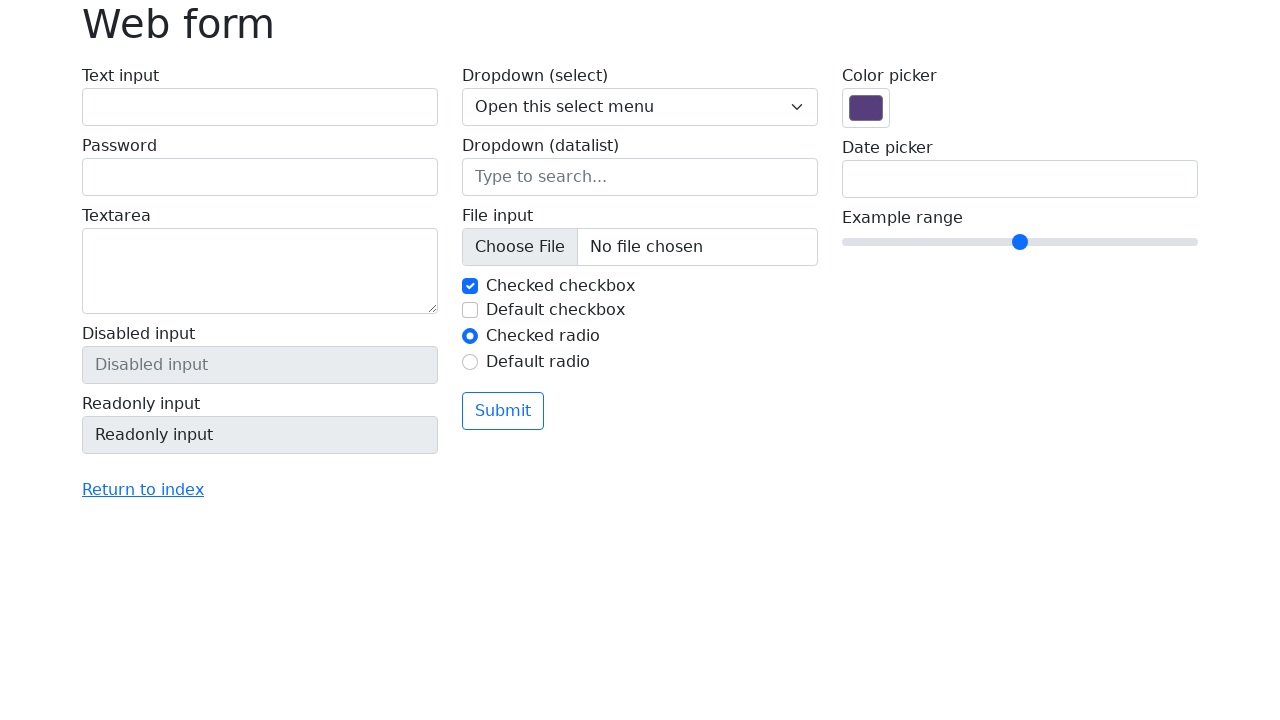

Filled text box with 'this is awsome' on input[name='my-text']
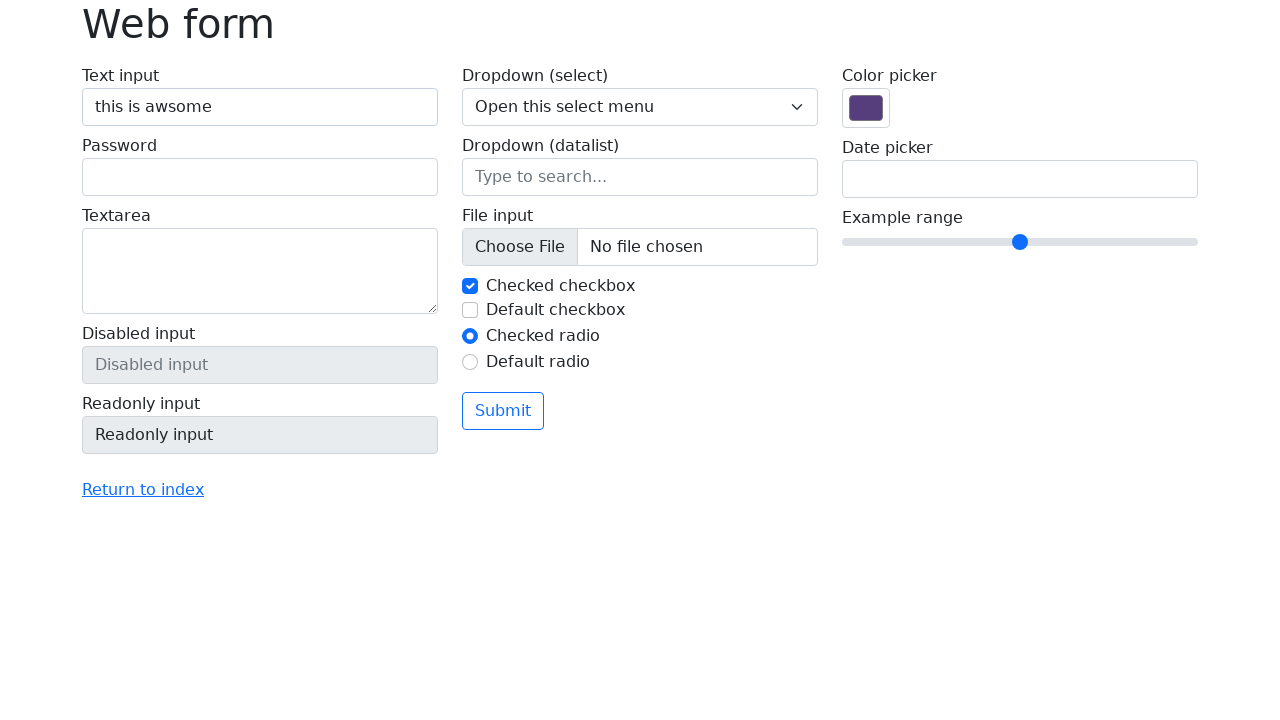

Clicked submit button at (503, 411) on button
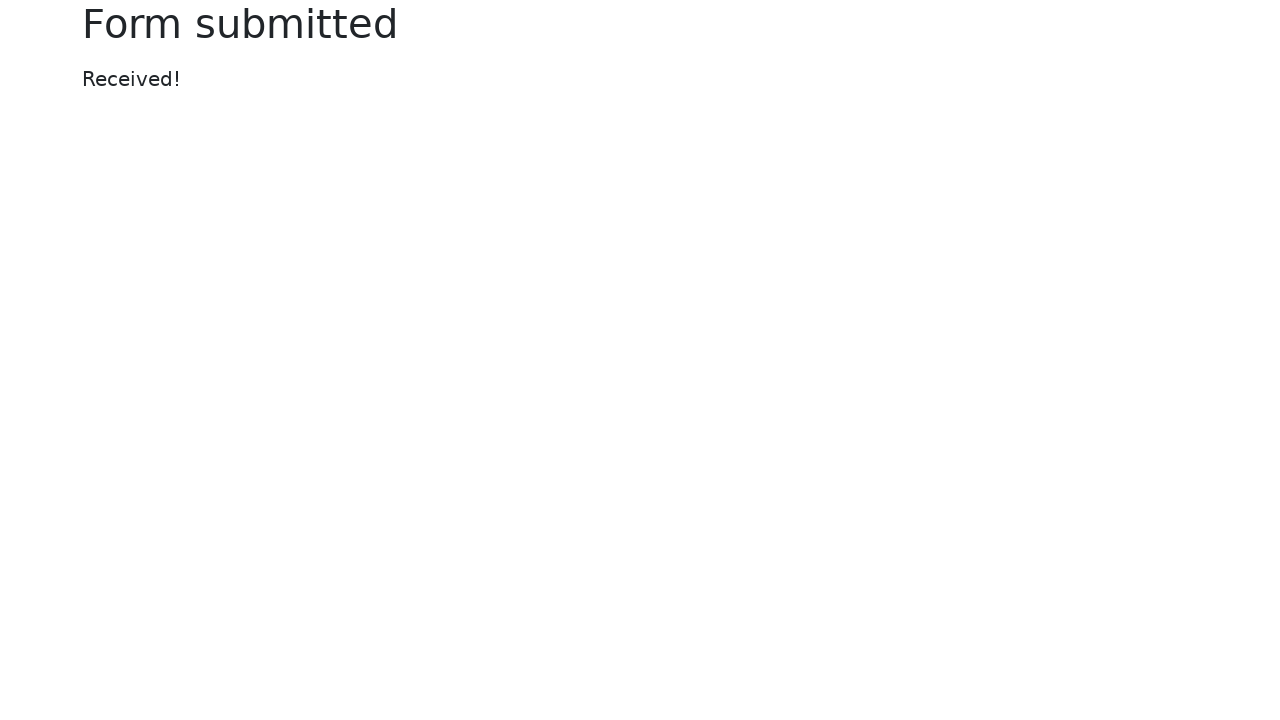

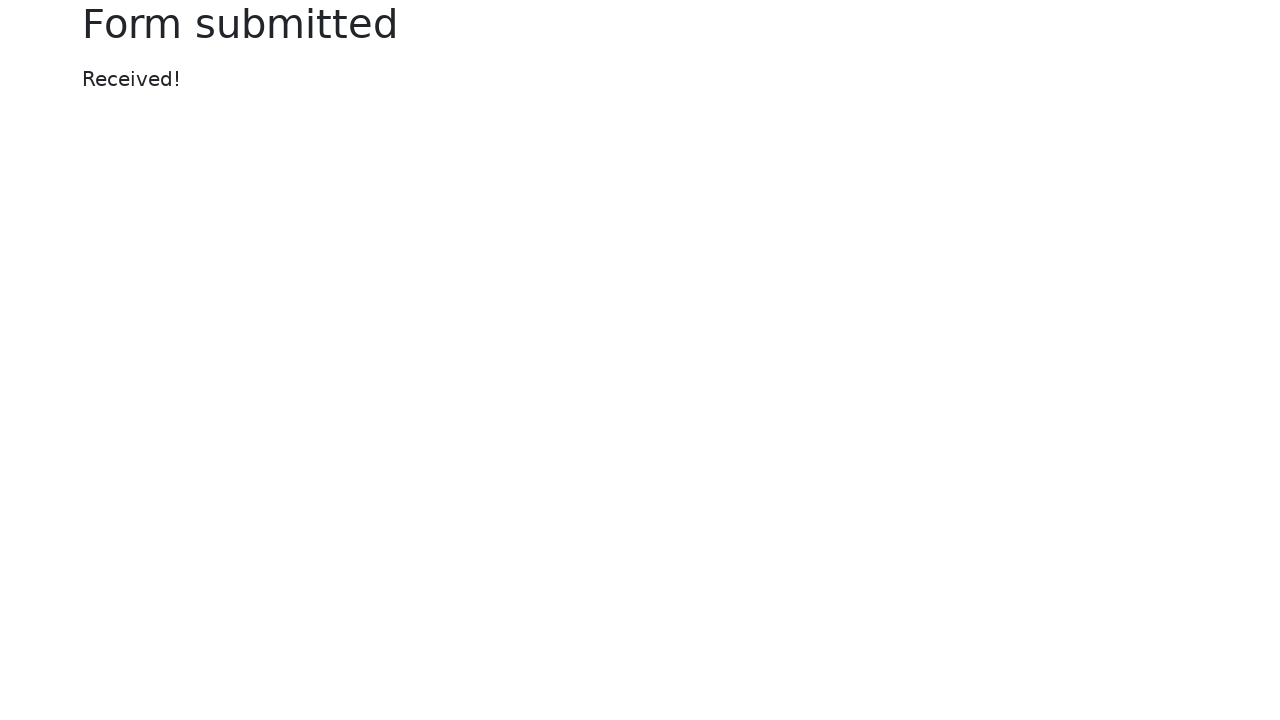